Tests button interactions on the SelectorsHub practice page by clicking buttons using getByRole and getByText methods

Starting URL: https://selectorshub.com/xpath-practice-page/

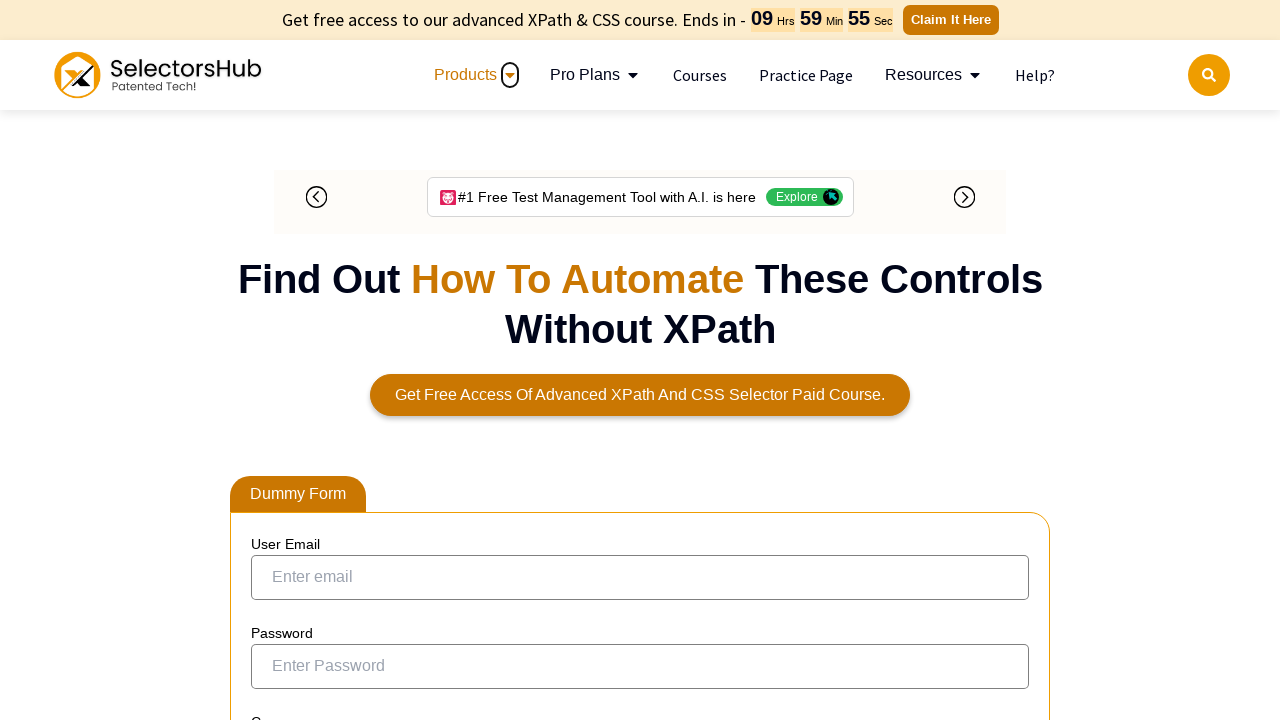

Clicked first button on the page using getByRole at (510, 75) on internal:role=button >> nth=0
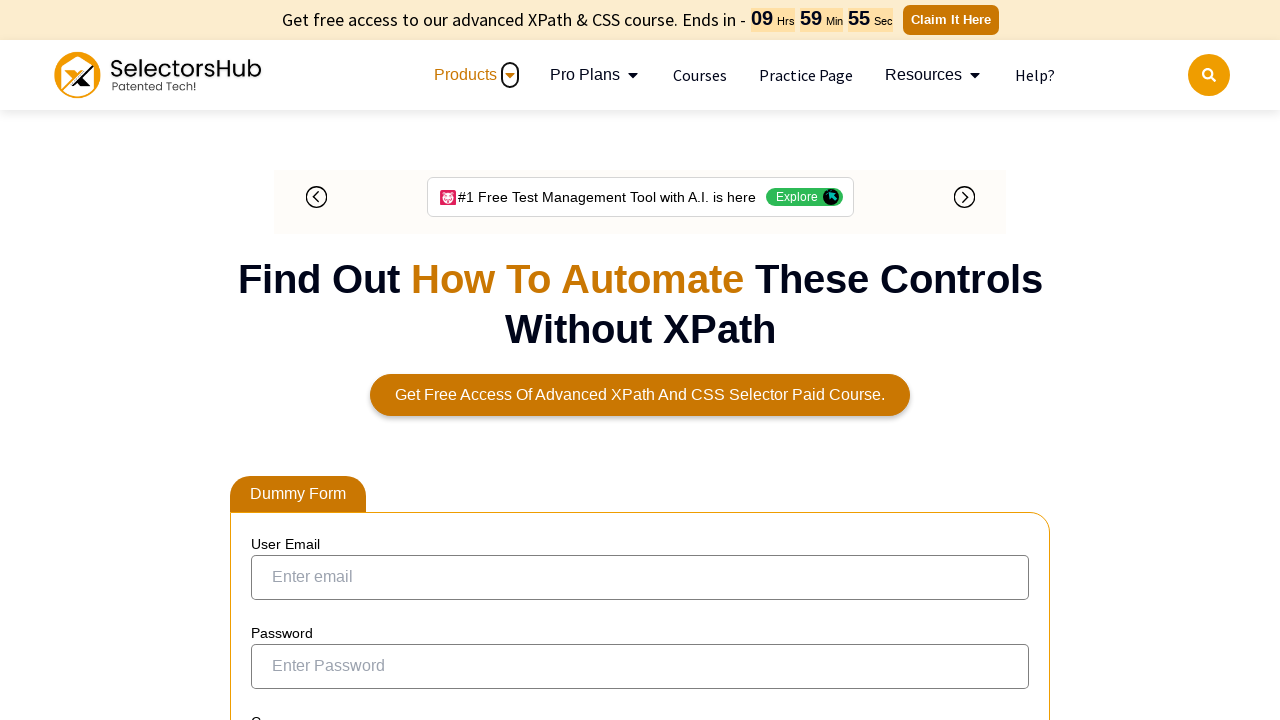

Clicked Submit button using getByText at (296, 361) on internal:text="Submit"i >> nth=0
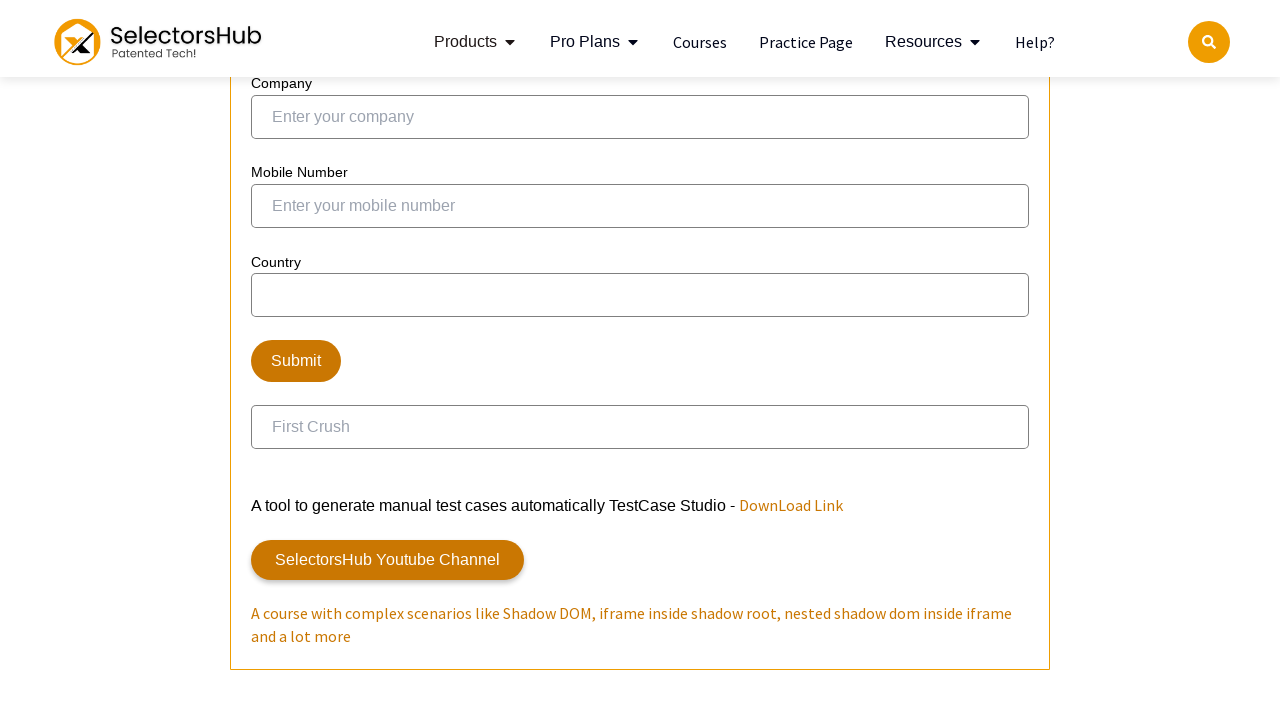

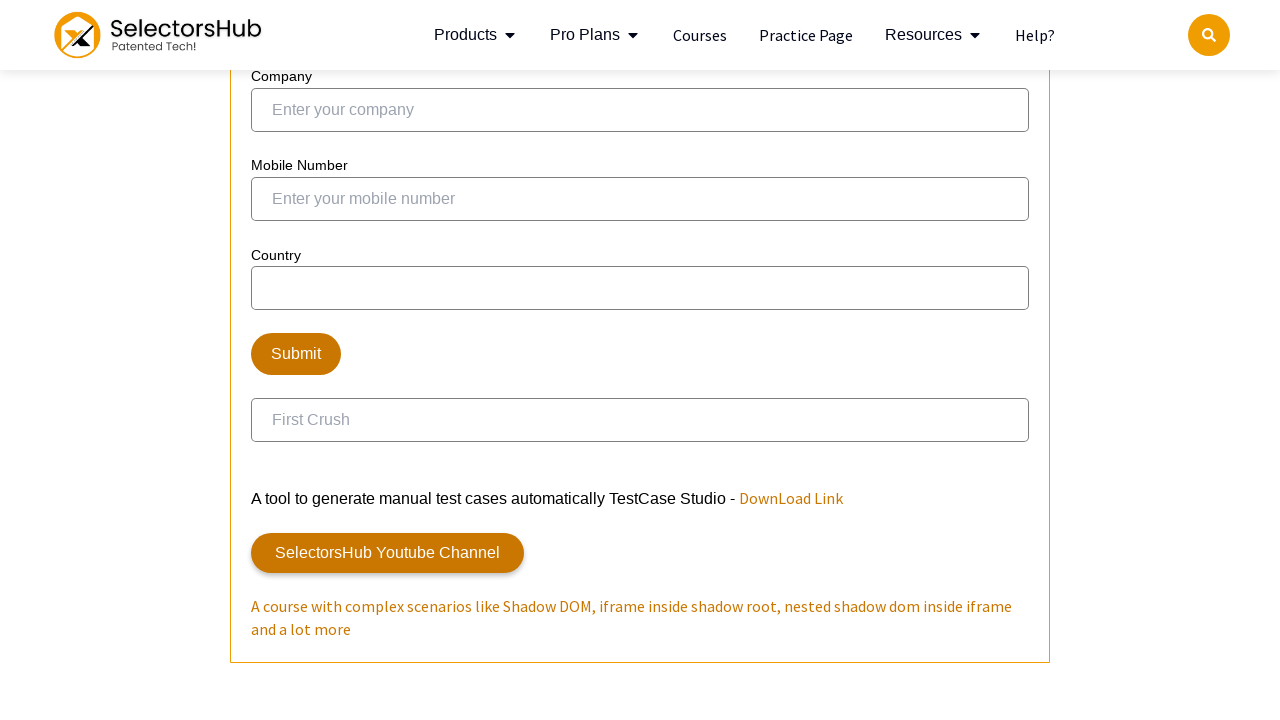